Tests calculator multiplication operation by clicking buttons 9 * 8 and verifying result equals 72

Starting URL: https://kalkpro.ru/

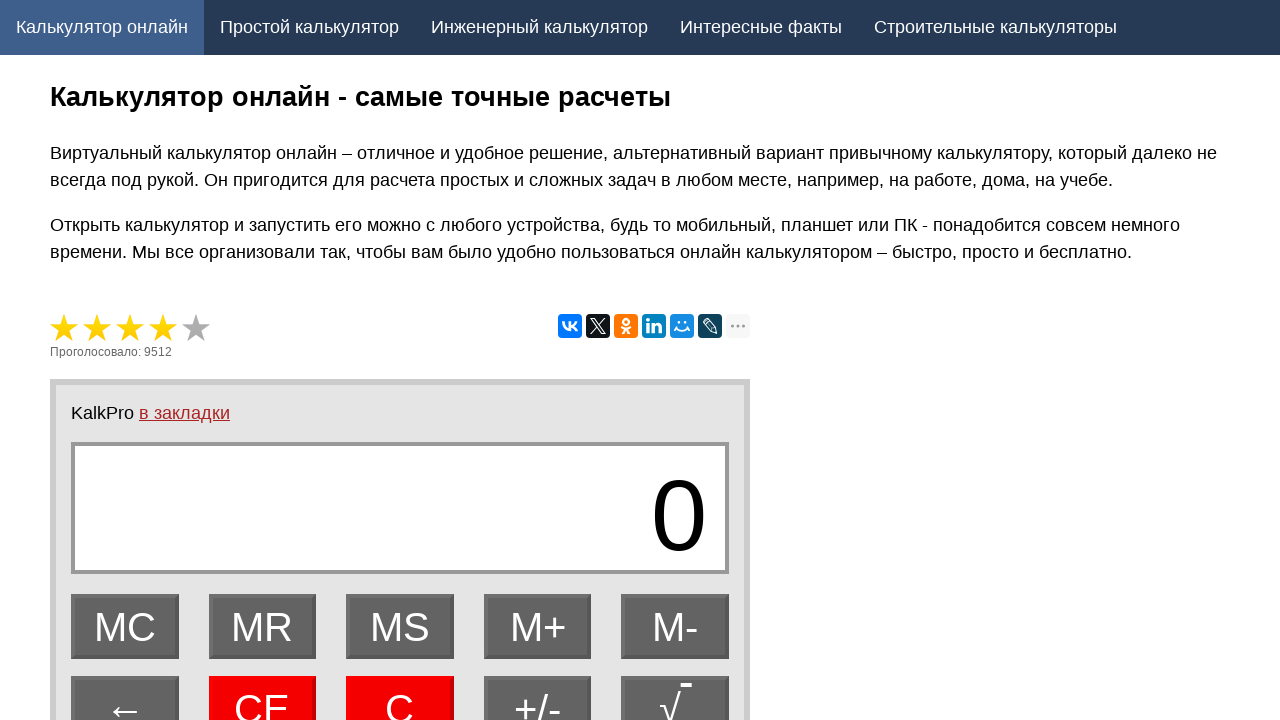

Clicked number 9 button at (400, 361) on [name='9']
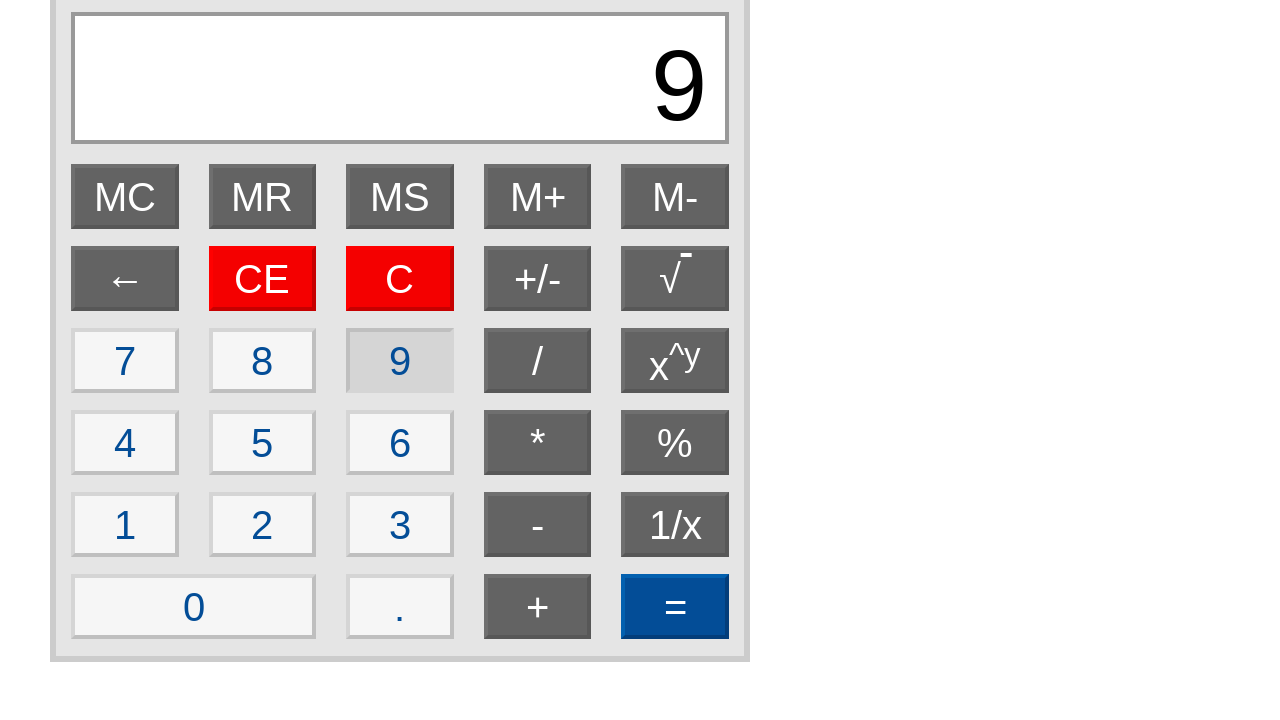

Clicked multiply operator button at (538, 443) on [name='*']
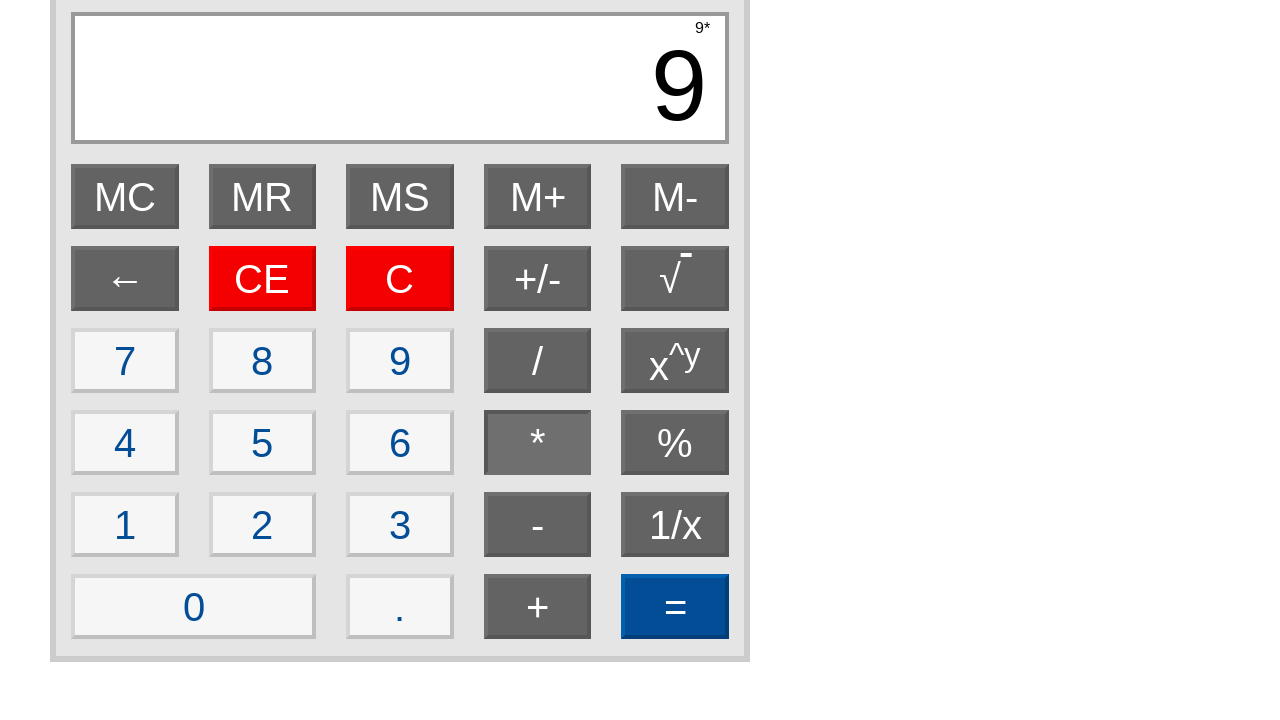

Clicked number 8 button at (262, 361) on [name='8']
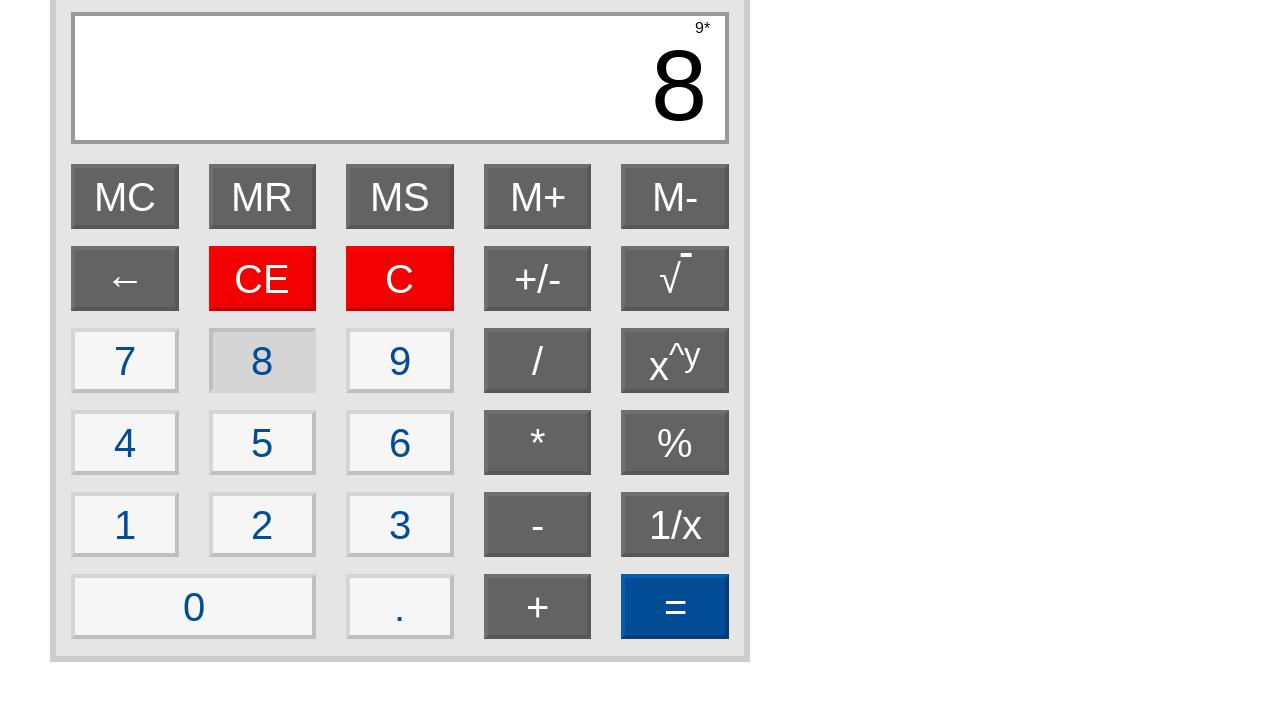

Clicked equals button to calculate result at (675, 607) on [name='Result']
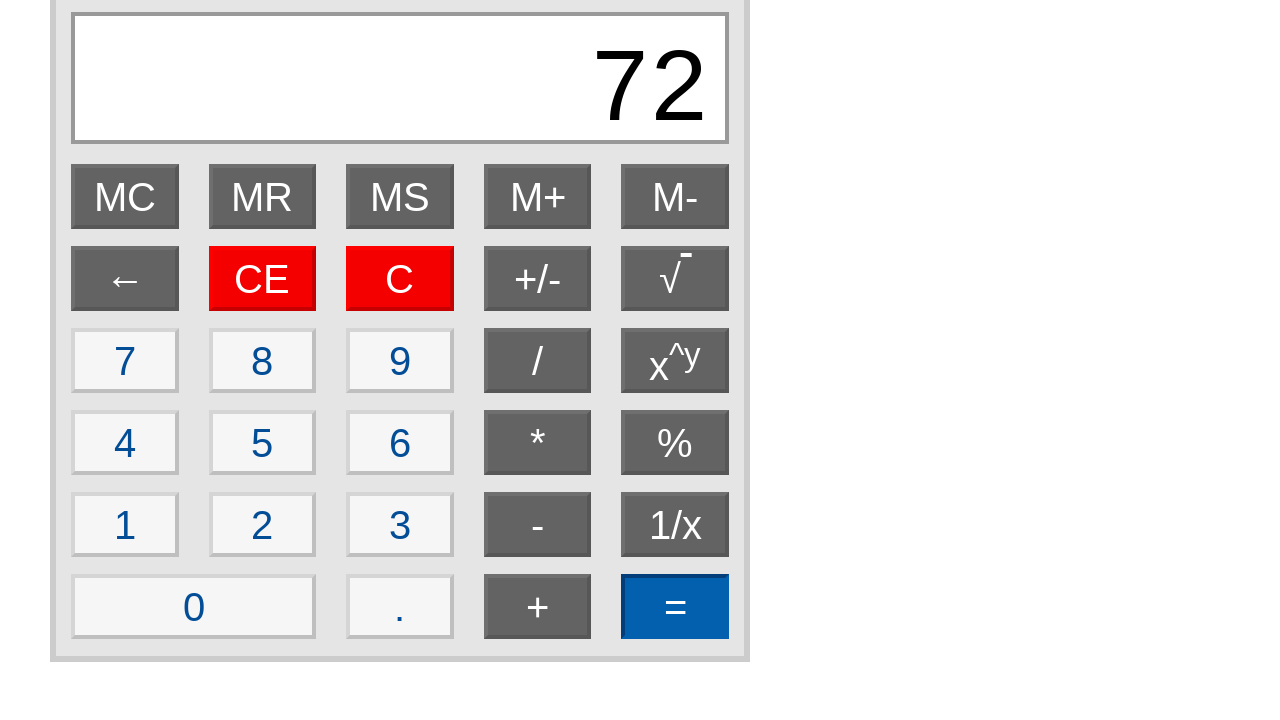

Retrieved display value from calculator
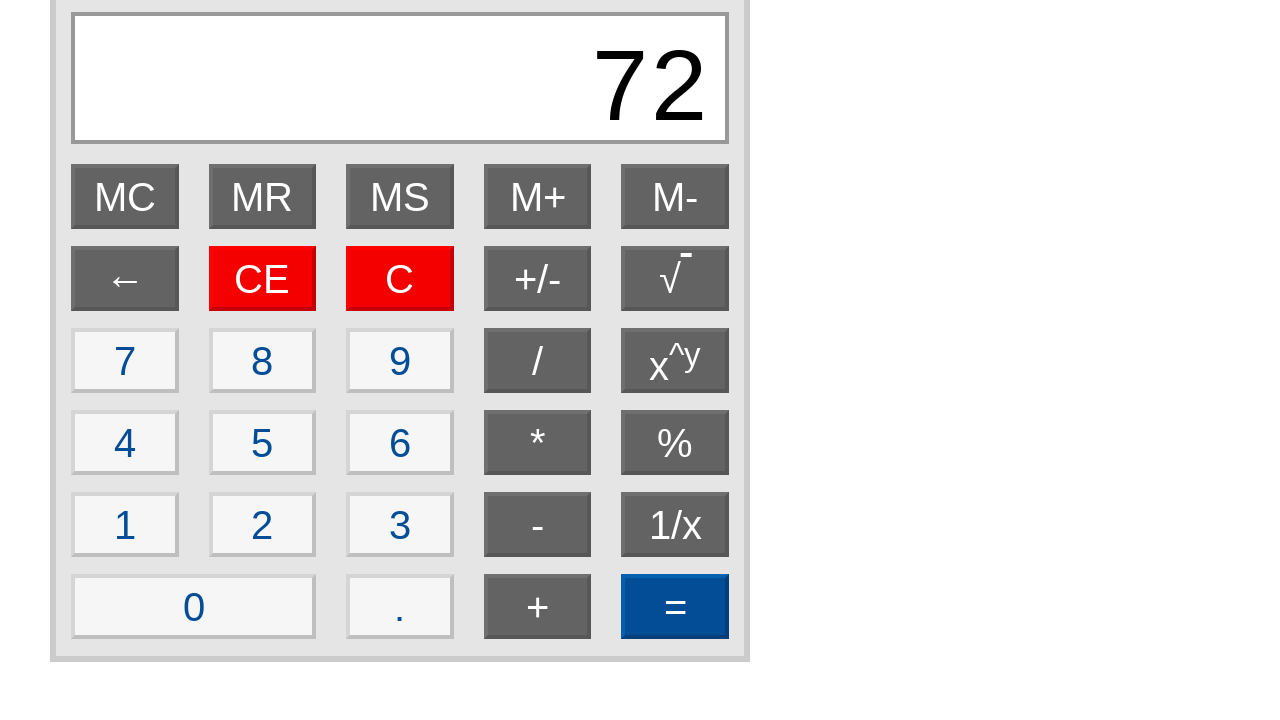

Verified that 9 * 8 = 72
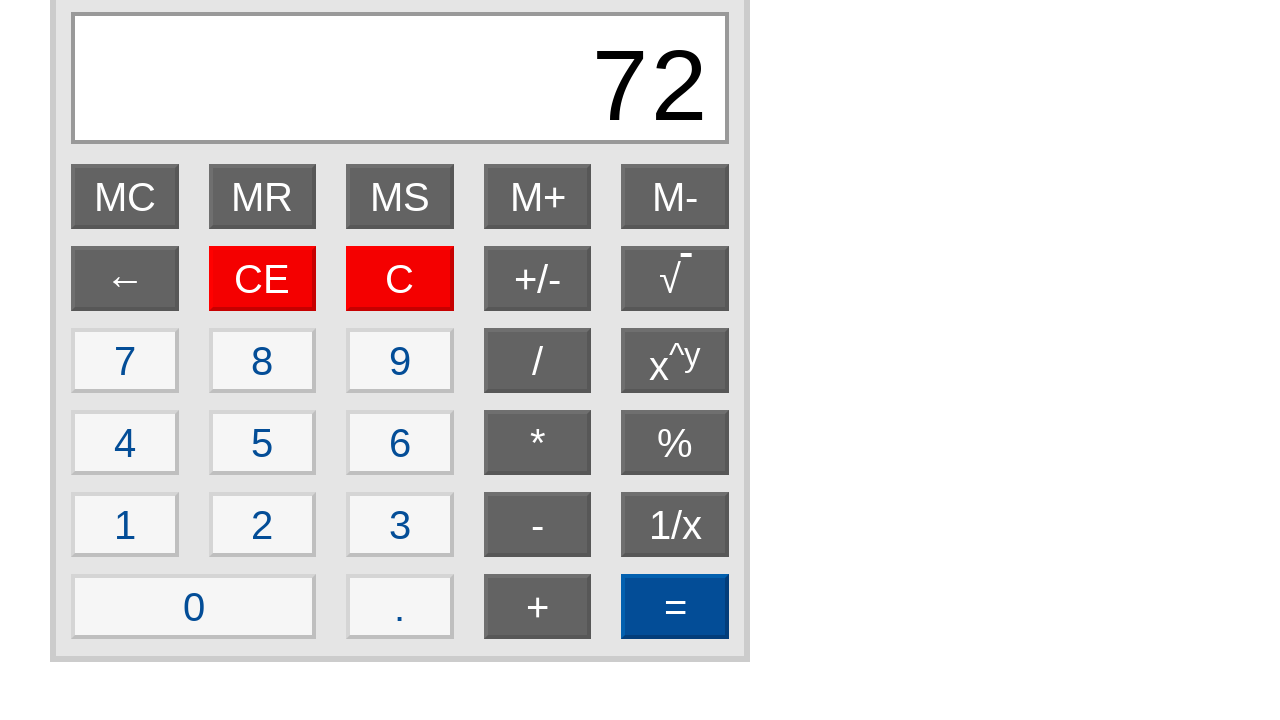

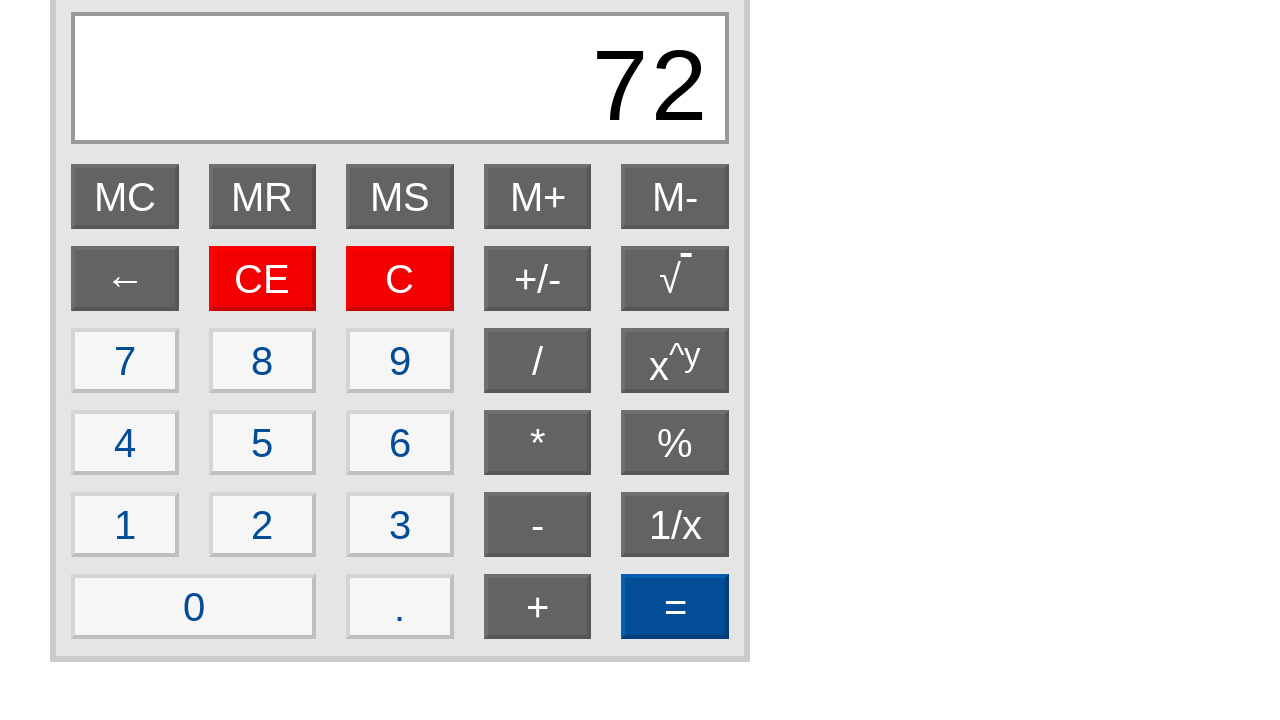